Tests form interaction on a demo signup page by filling multiple text input fields and verifying the presence of form elements and automation tool options.

Starting URL: https://qavbox.github.io/demo/signup/

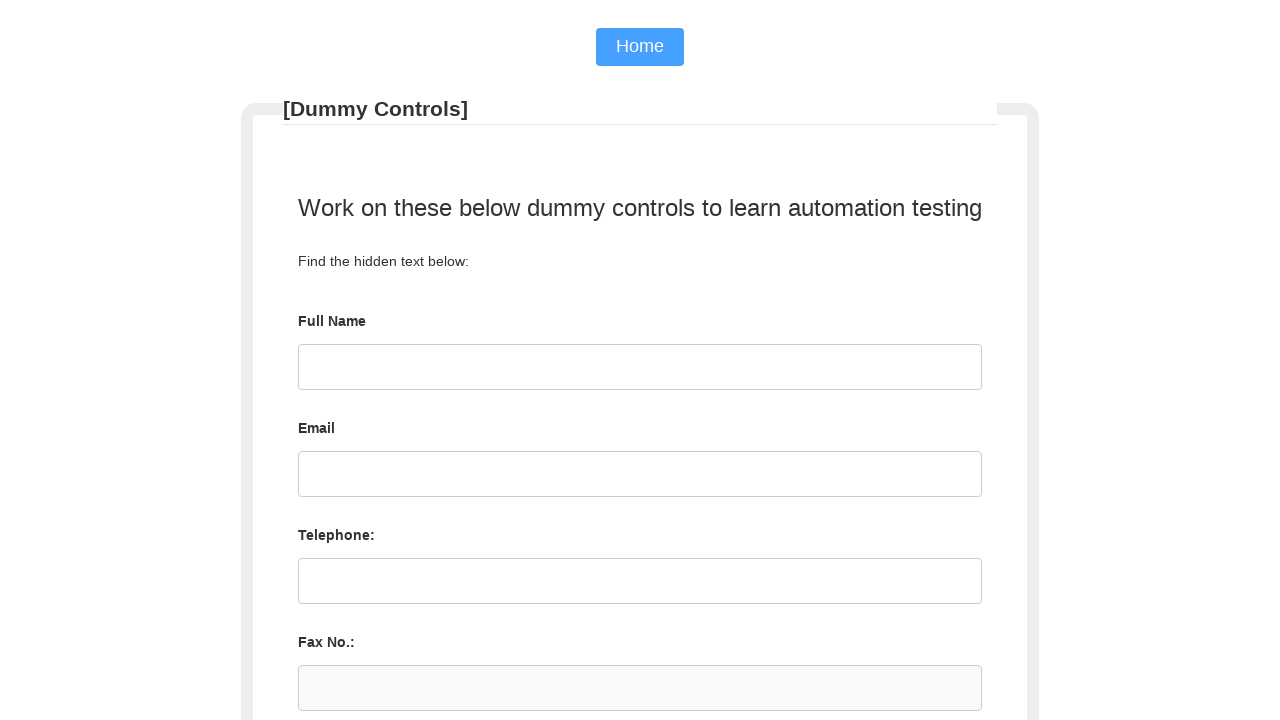

Waited for text input fields to load on signup page
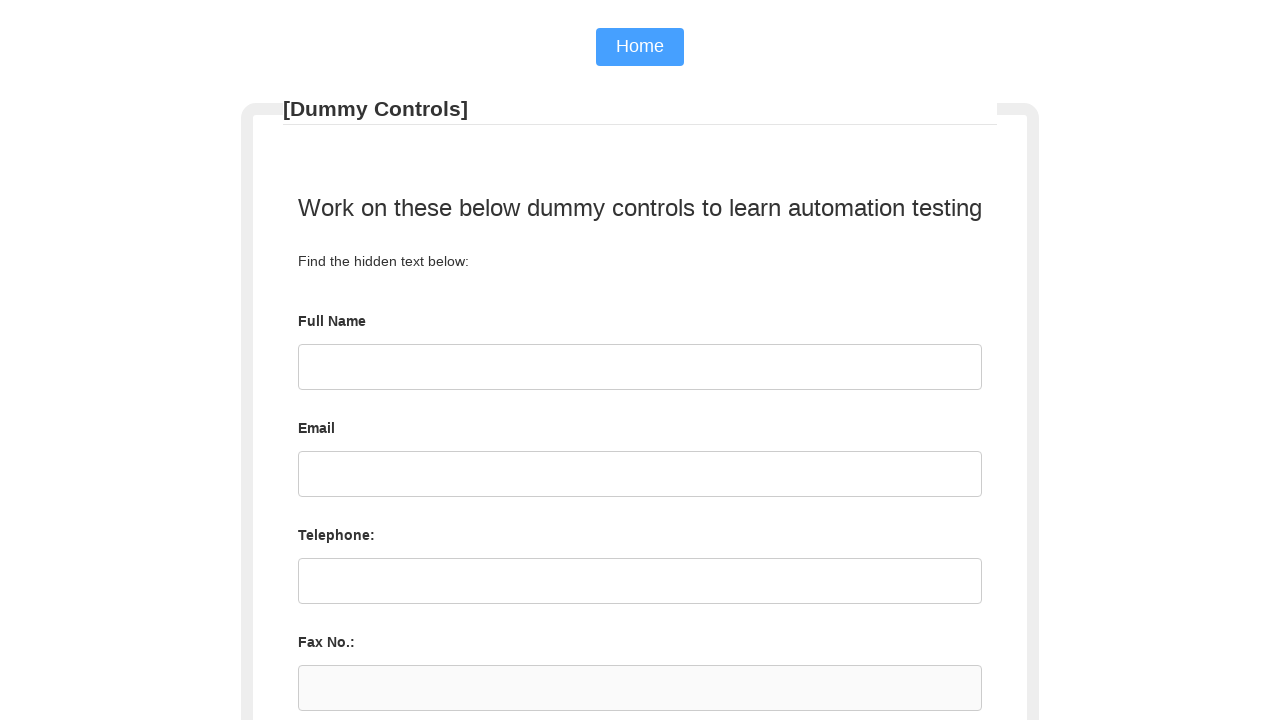

Filled first text input field with 'Marcus' on input[type='text'] >> nth=0
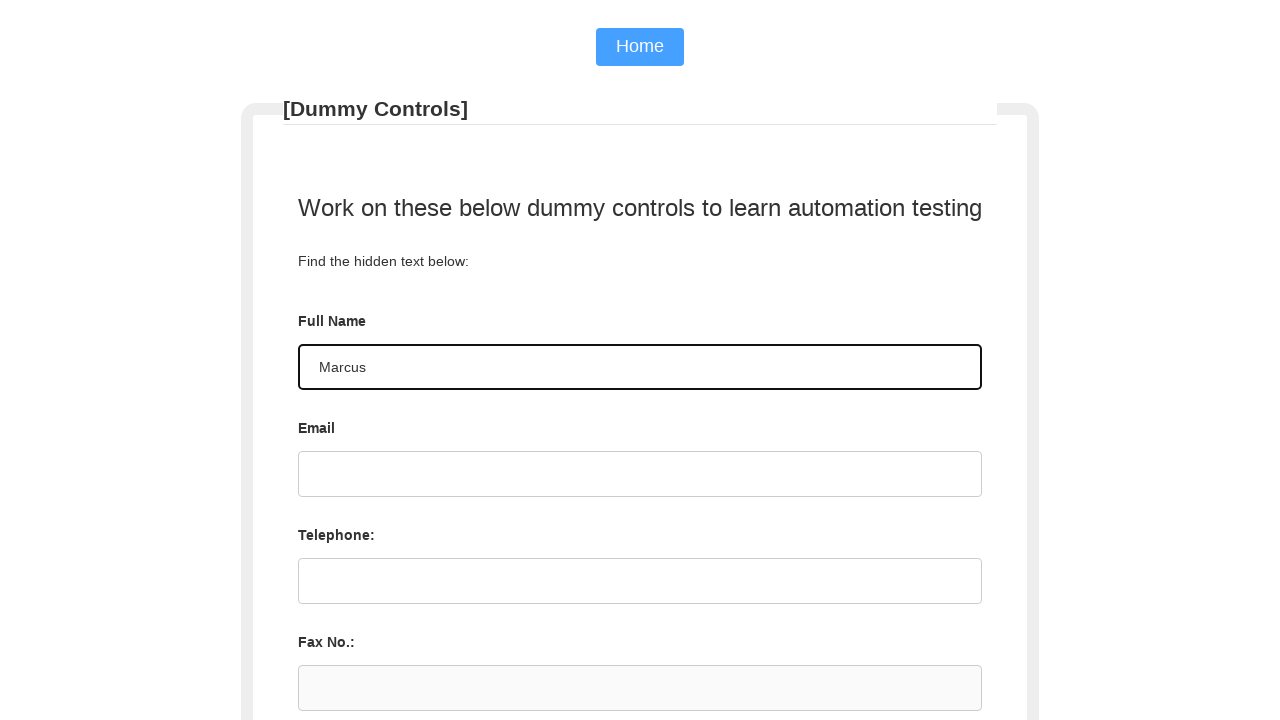

Filled second text input field with 'Second TextBox' on input[type='text'] >> nth=1
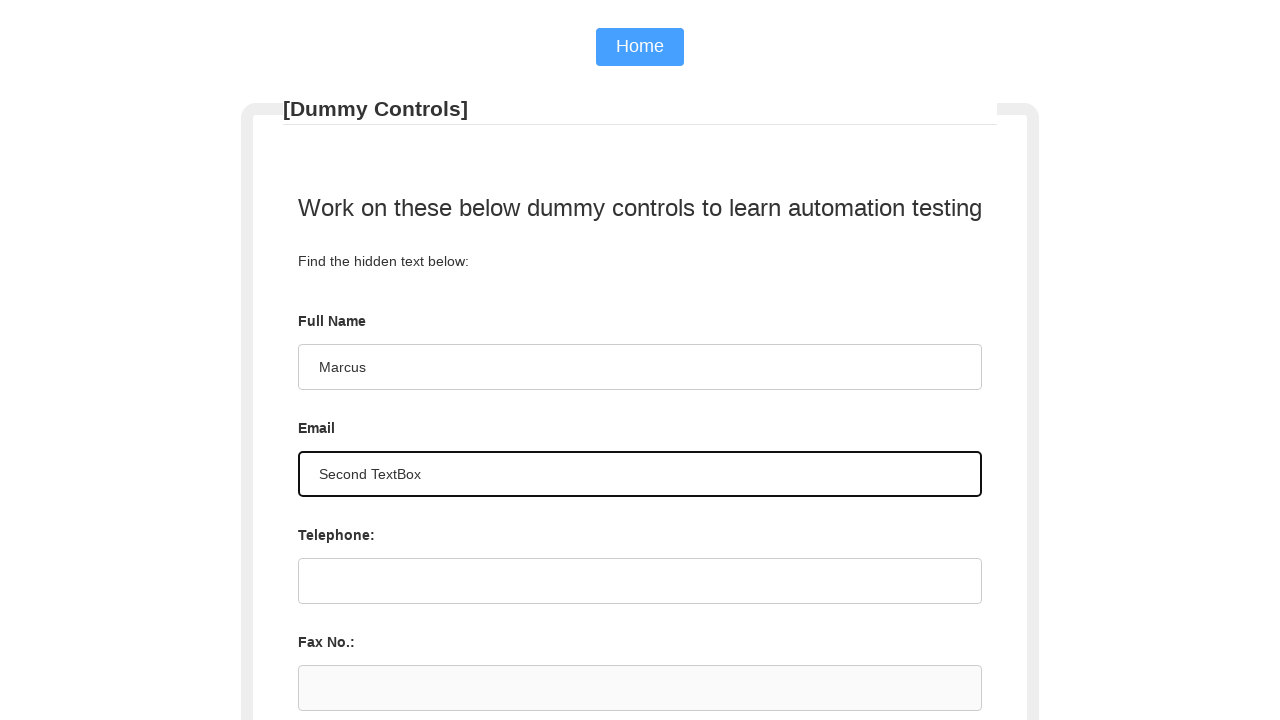

Waited for automation tool options to be visible
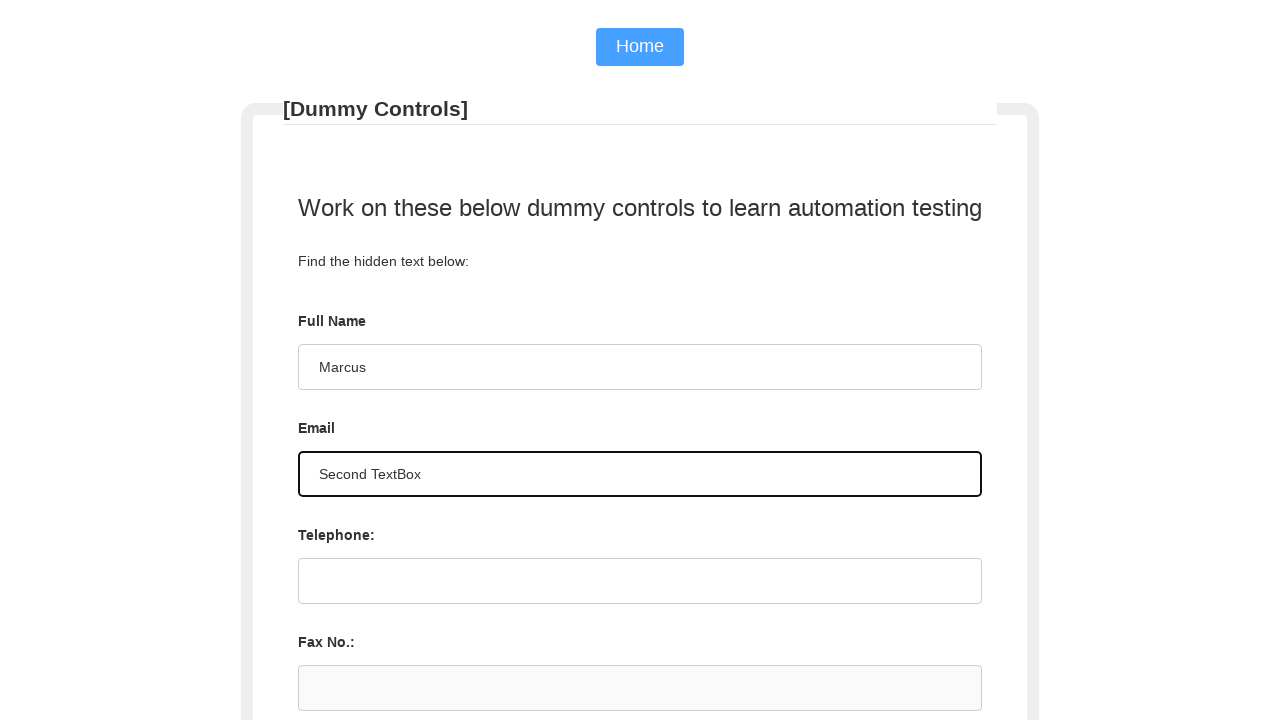

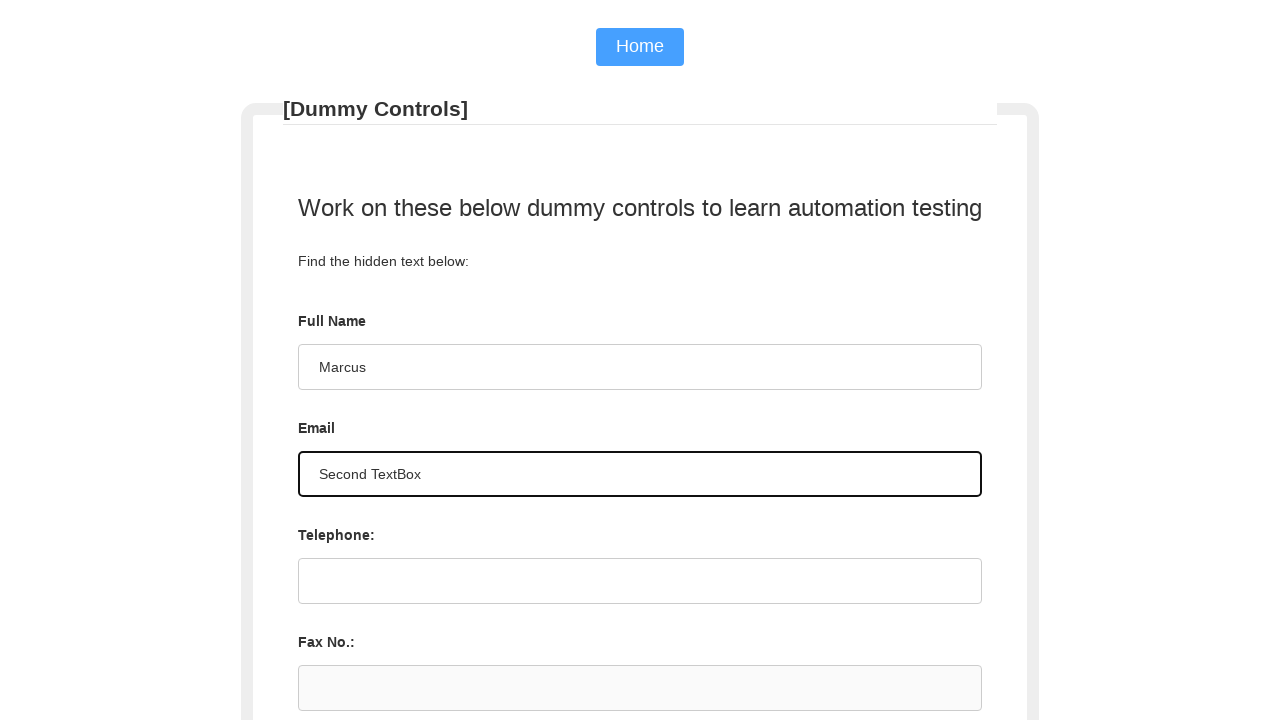